Tests browser alert handling by clicking a button that triggers a confirmation alert, then accepting the alert dialog.

Starting URL: https://demoqa.com/alerts

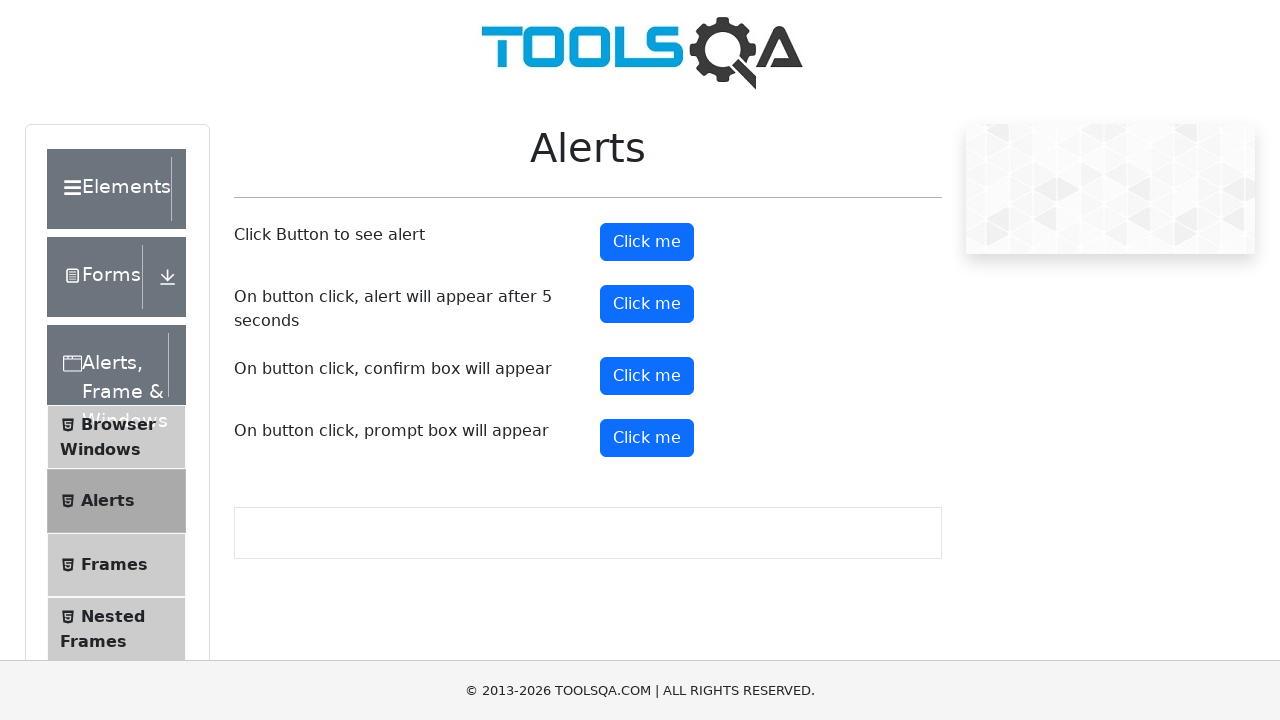

Set up dialog handler to accept confirmation alerts
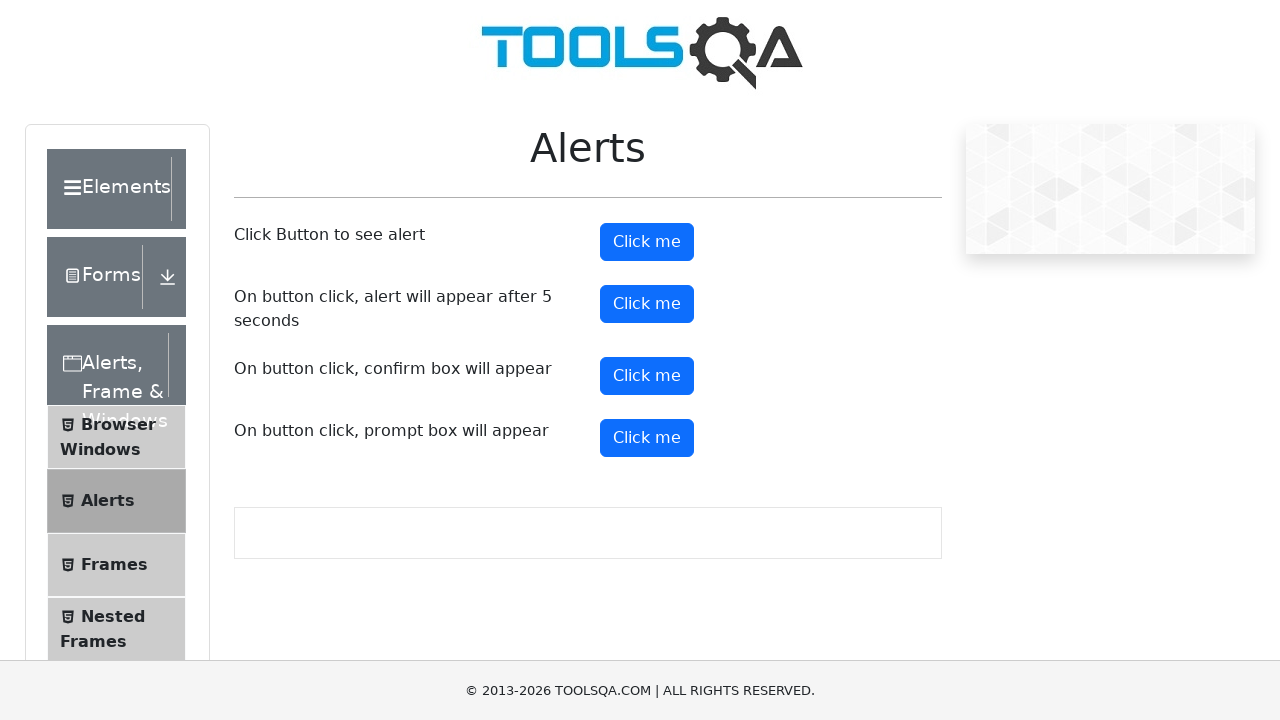

Clicked confirm button to trigger alert dialog at (647, 376) on #confirmButton
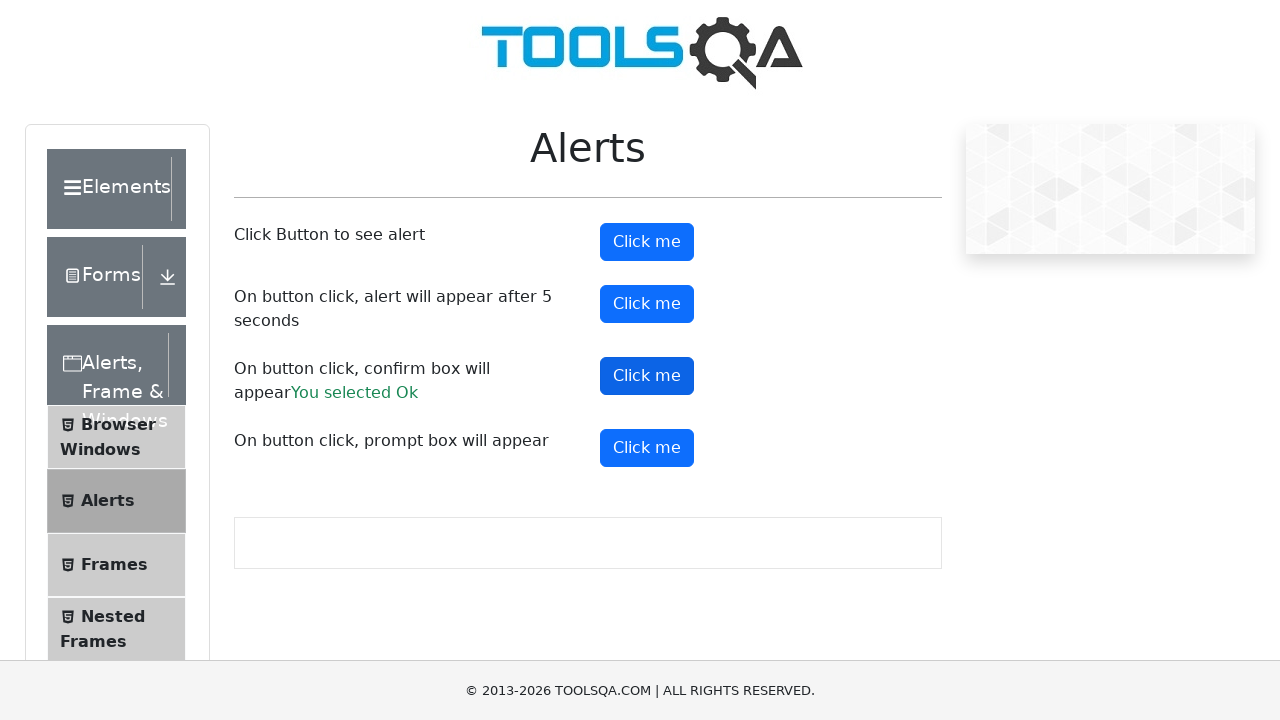

Waited for alert dialog to be processed
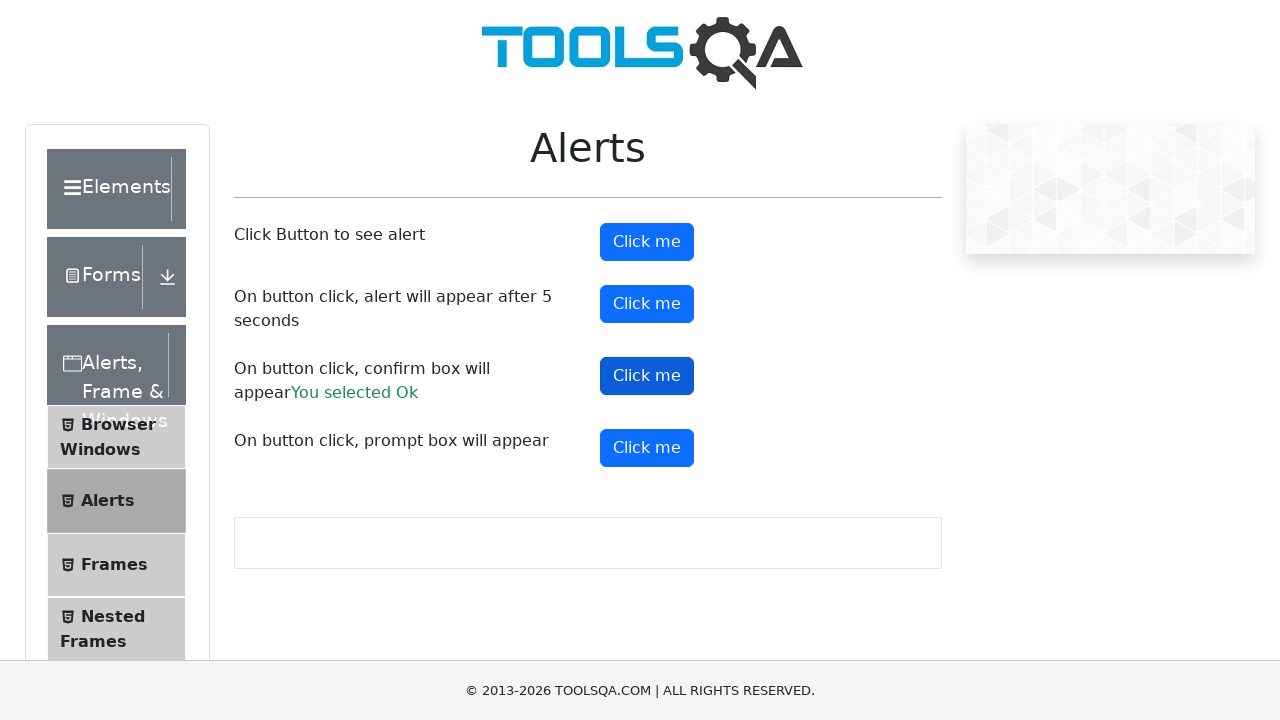

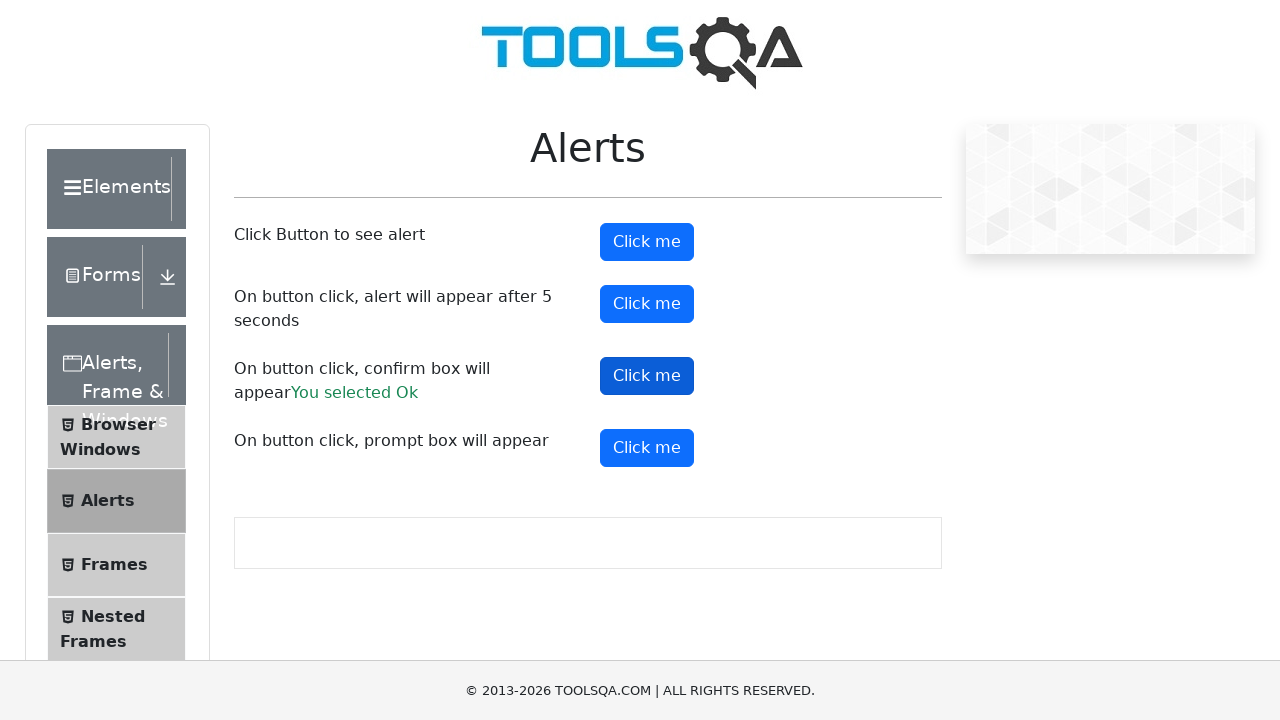